Tests checkbox functionality by navigating to the checkboxes page, checking both checkboxes, and verifying they are checked

Starting URL: https://practice.cydeo.com/

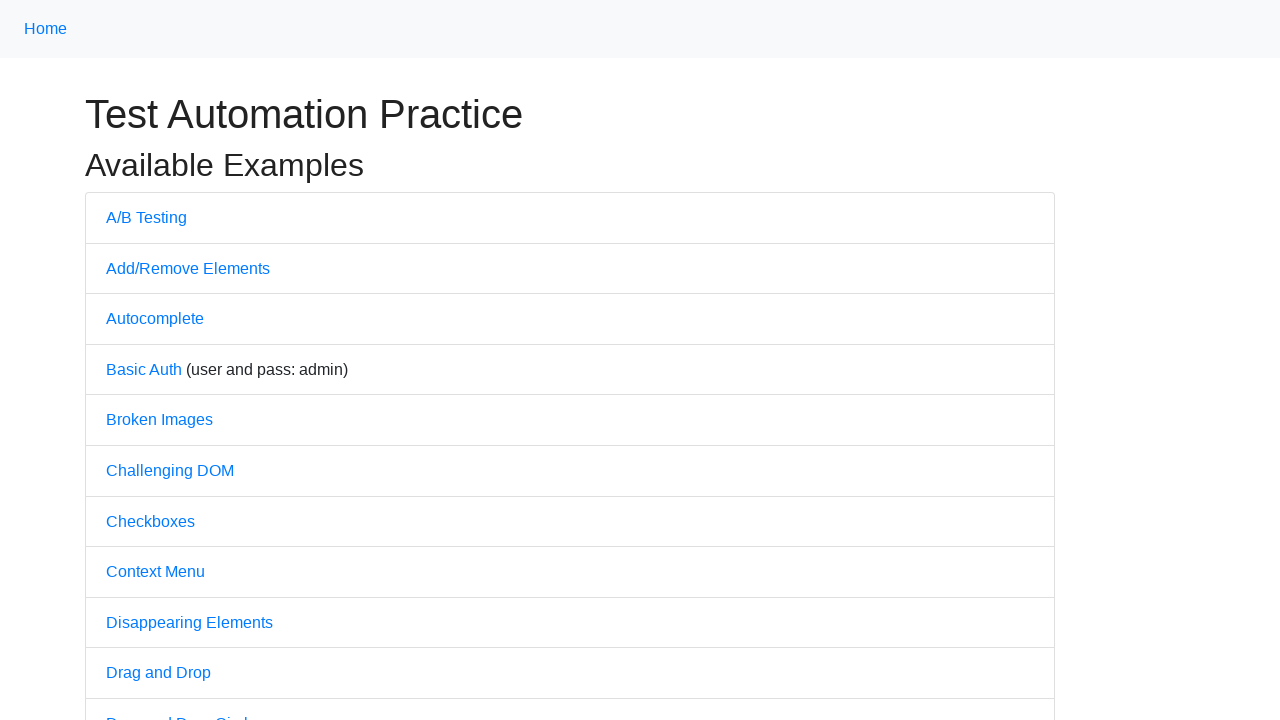

Clicked on the checkboxes link to navigate to checkboxes page at (150, 521) on a[href='/checkboxes']
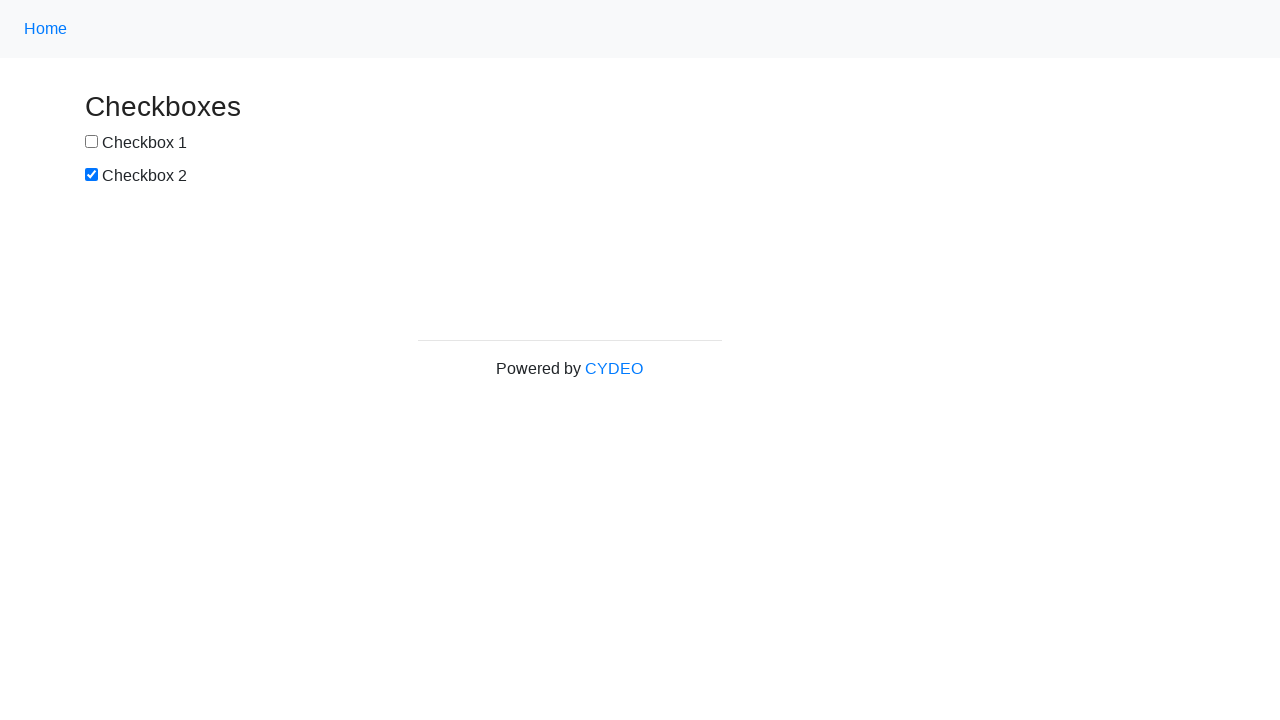

Located checkbox elements box1 and box2
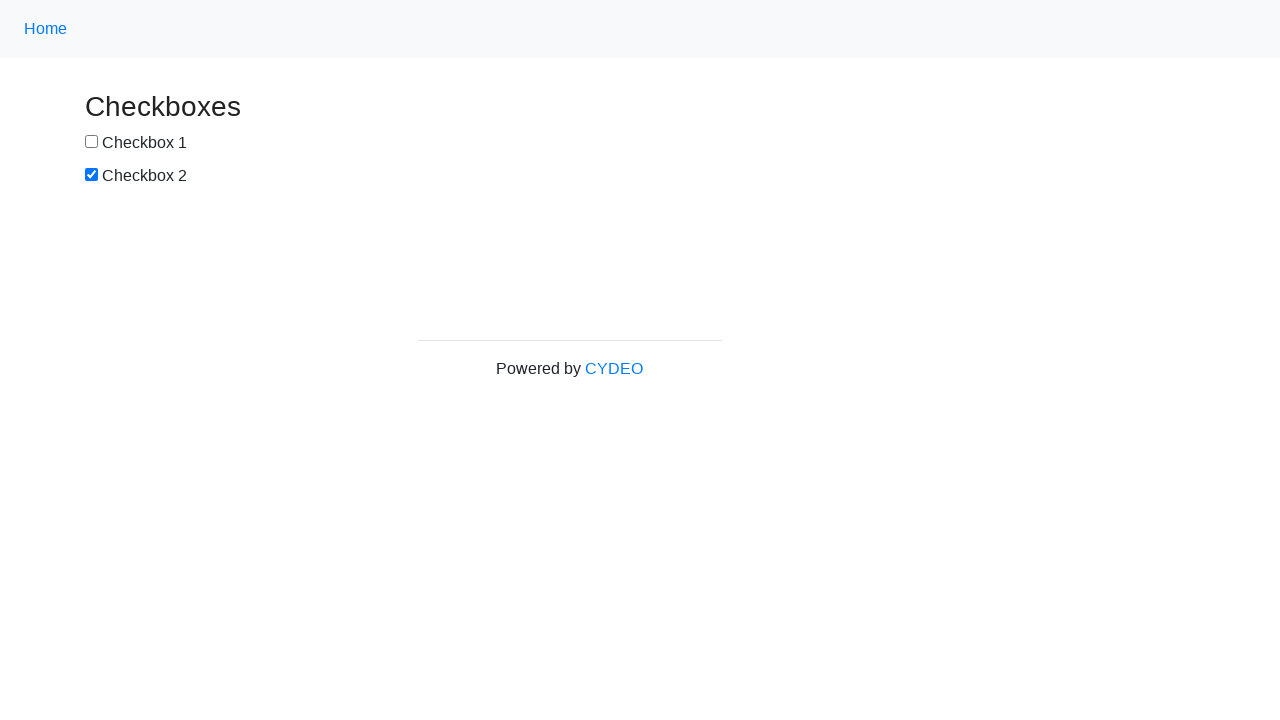

Verified checkbox1 is initially unchecked
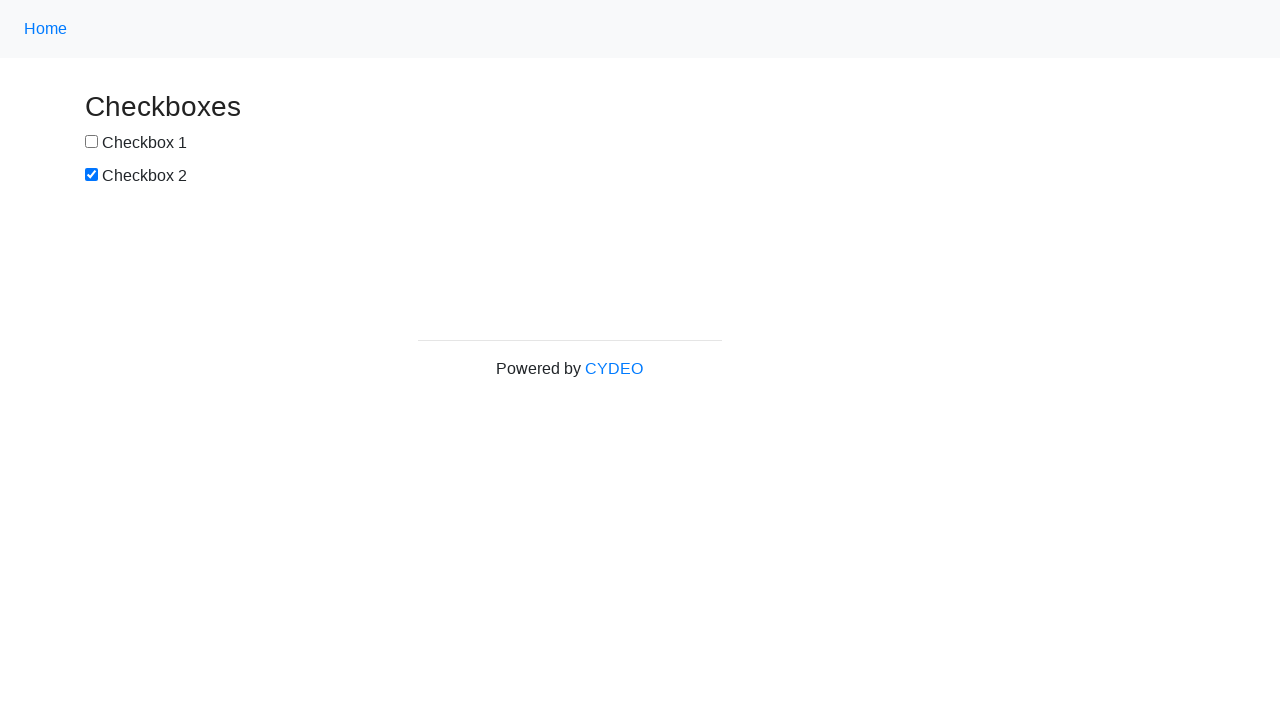

Checked checkbox1 at (92, 142) on input#box1
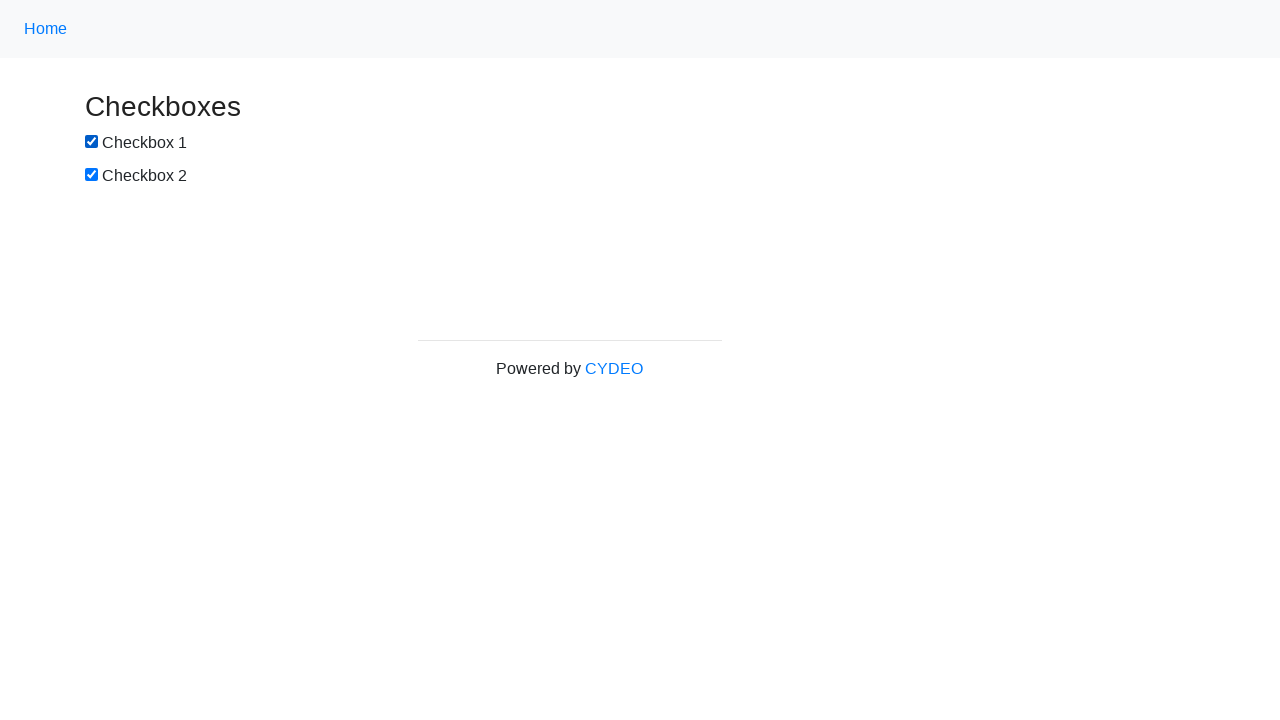

Checked checkbox2 on input#box2
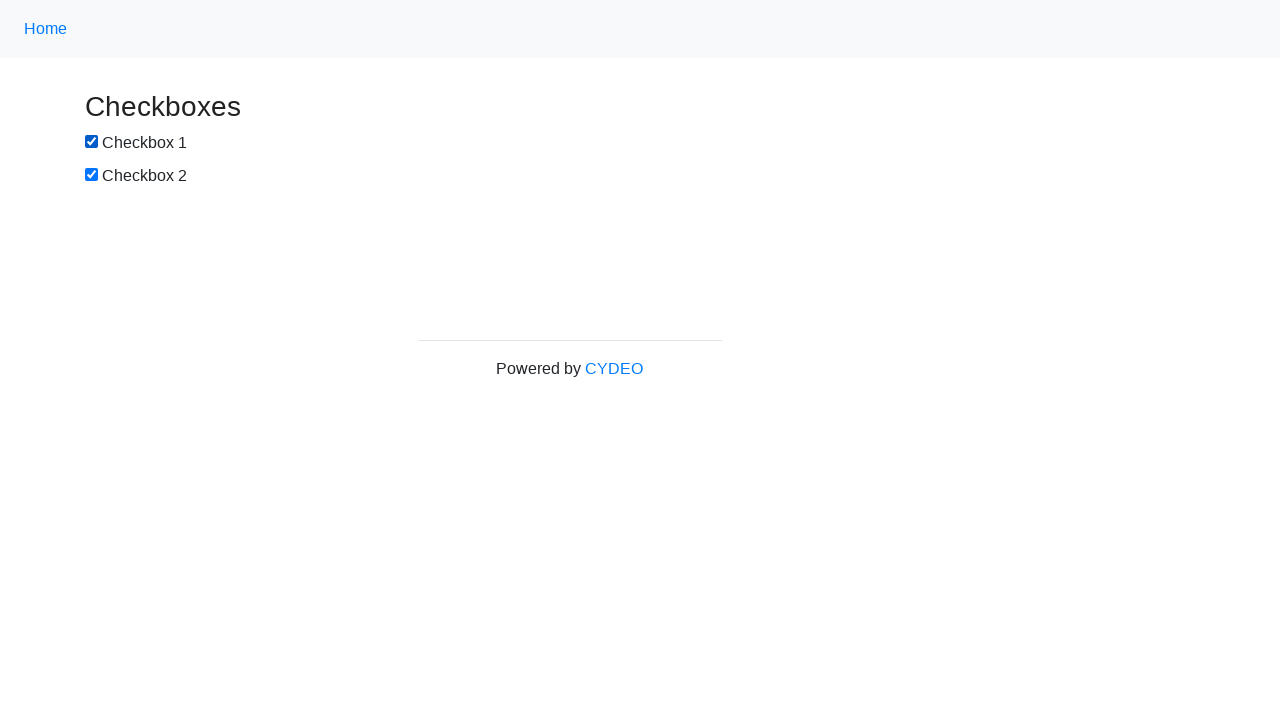

Verified checkbox1 is now checked
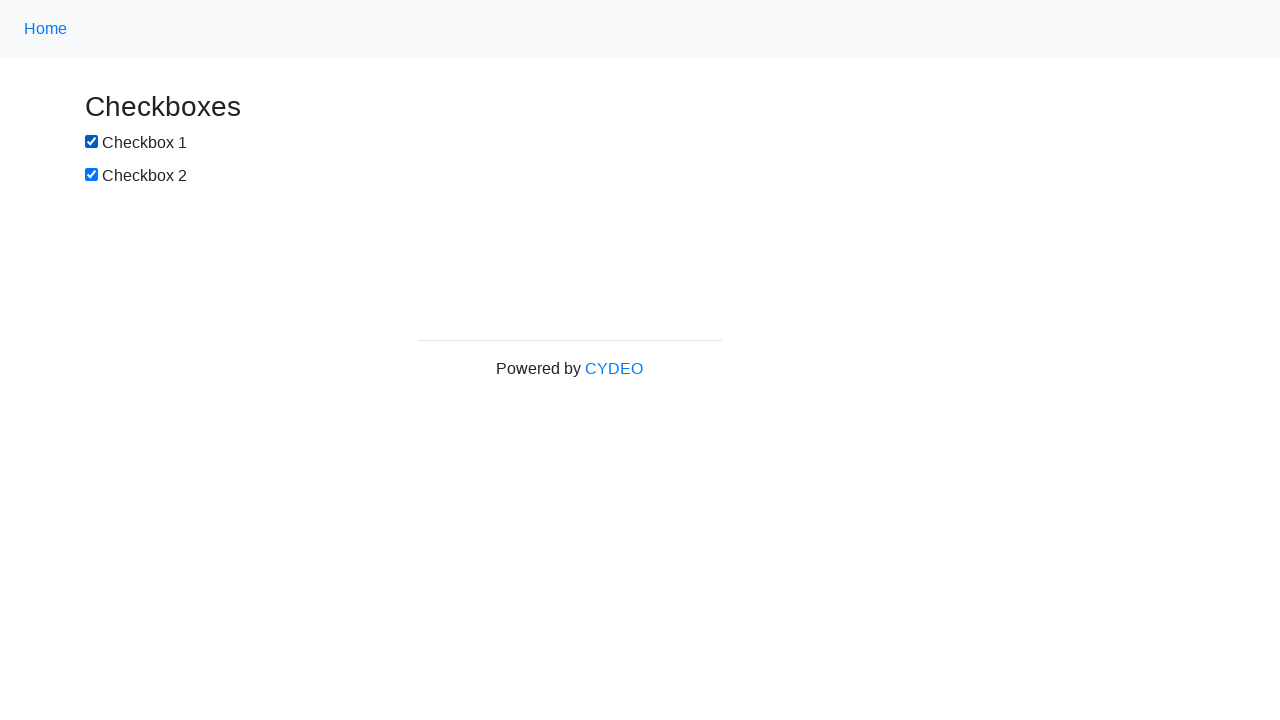

Verified checkbox2 is now checked
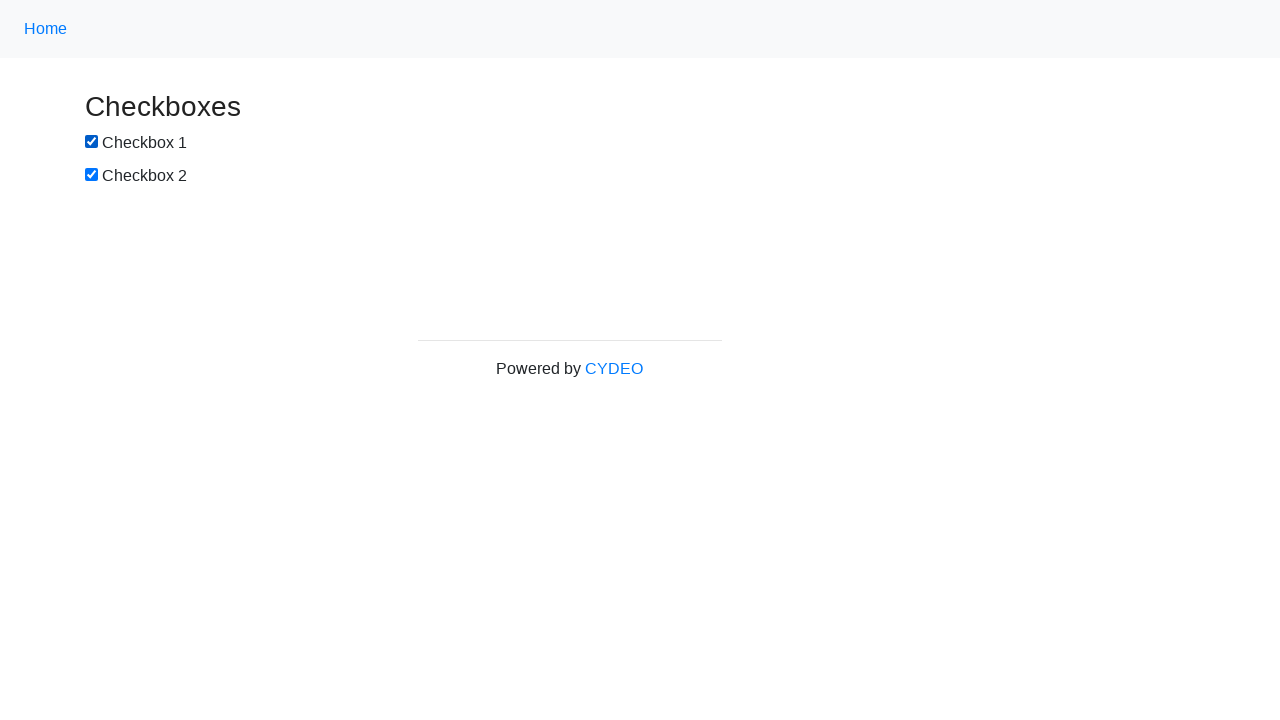

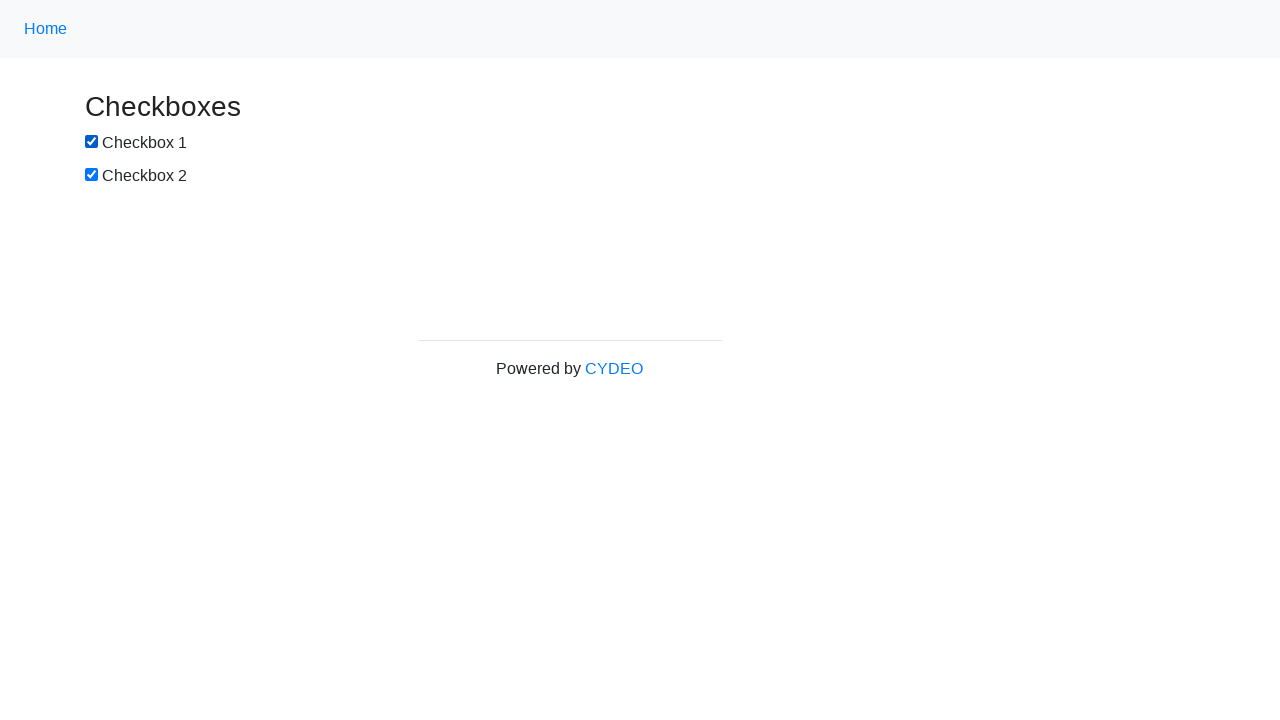